Tests Oracle account creation form by selecting a country from dropdown, clicking terms of use link to open in new tab, and switching to that tab to verify content is loaded

Starting URL: https://profile.oracle.com/myprofile/account/create-account.jspx

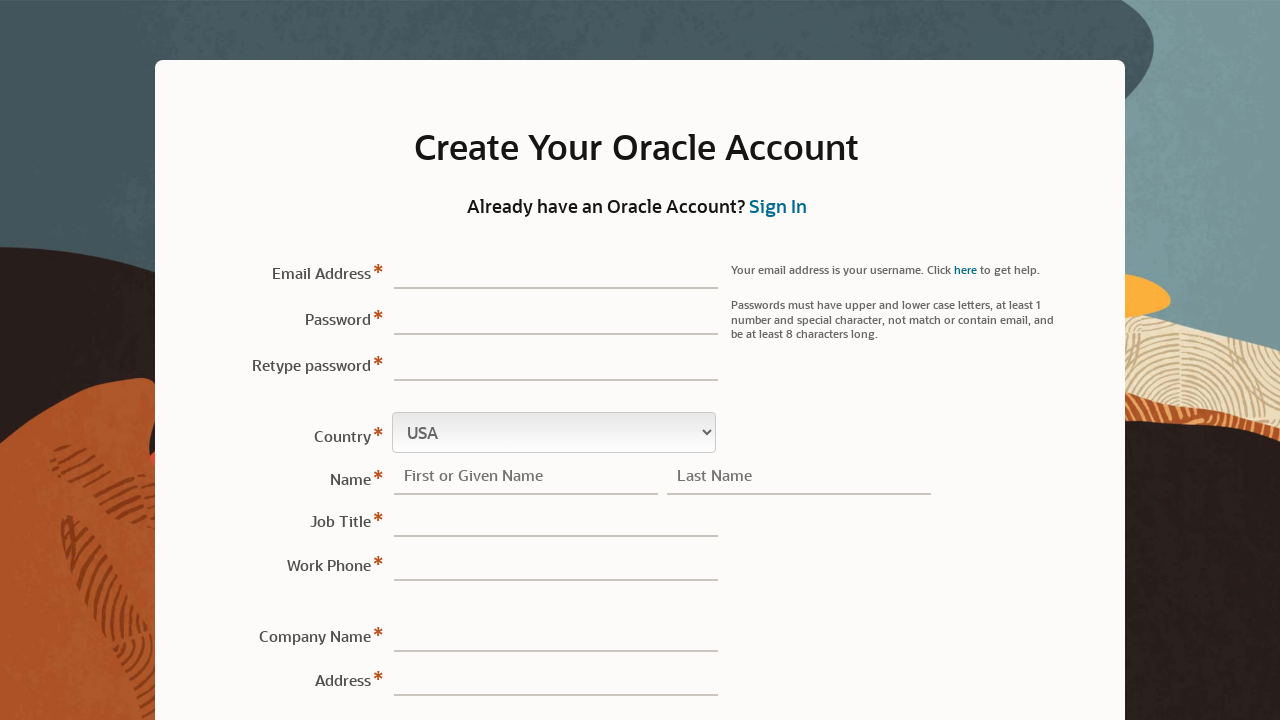

Selected 'Zimbabwe' from country dropdown on #sView1\:r1\:0\:country\:\:content
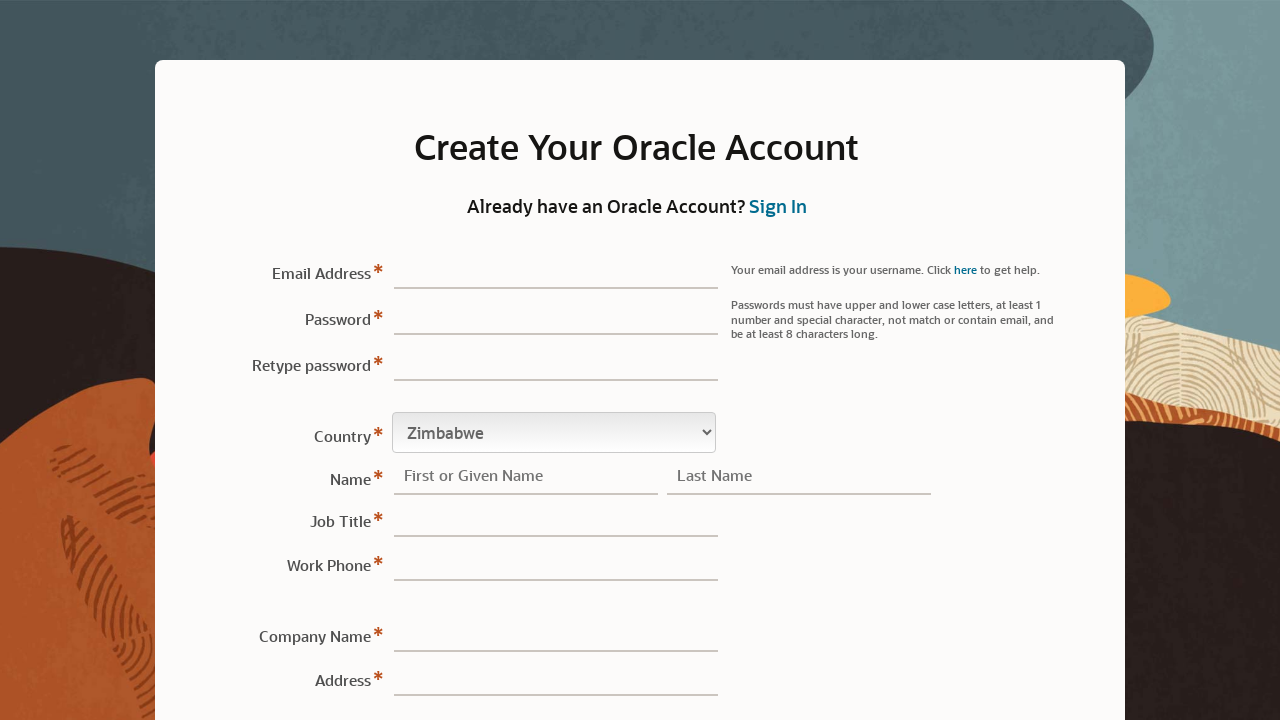

Clicked Oracle.com Terms of Use link to open in new tab at (636, 501) on text=Oracle.com Terms of Use
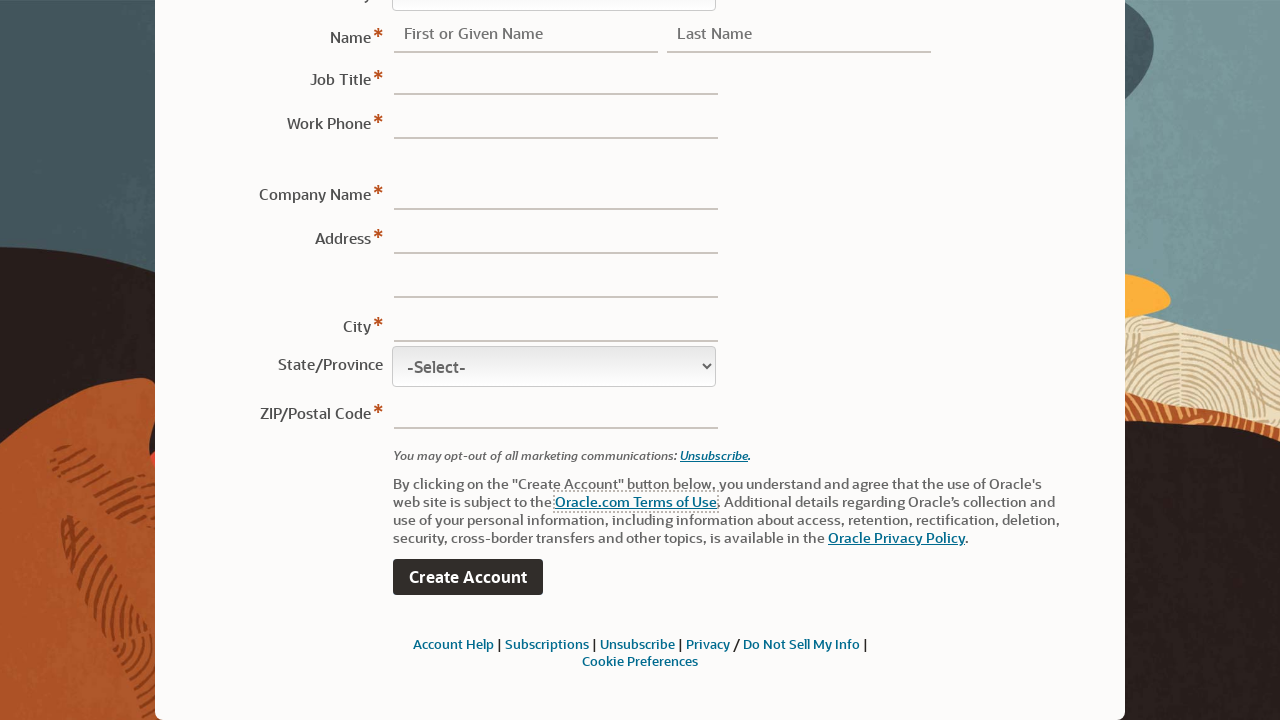

Switched to new Terms of Use tab
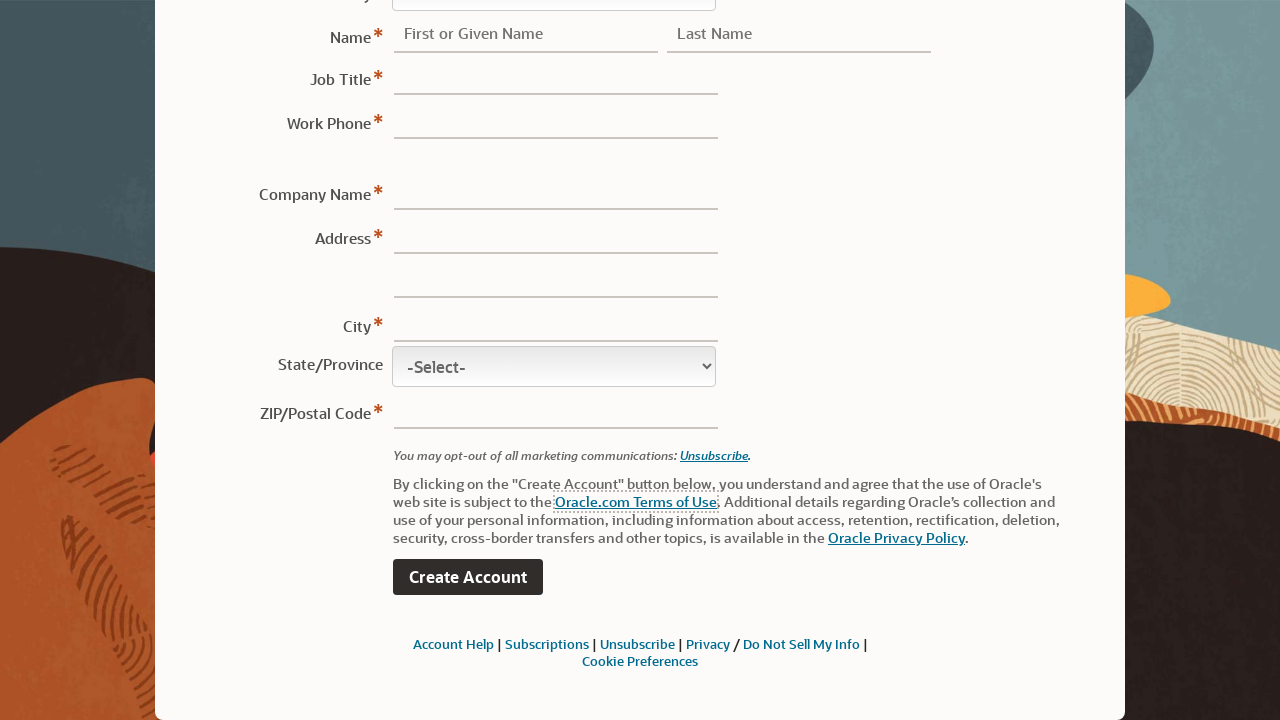

Waited for h3 headings to load on Terms of Use page
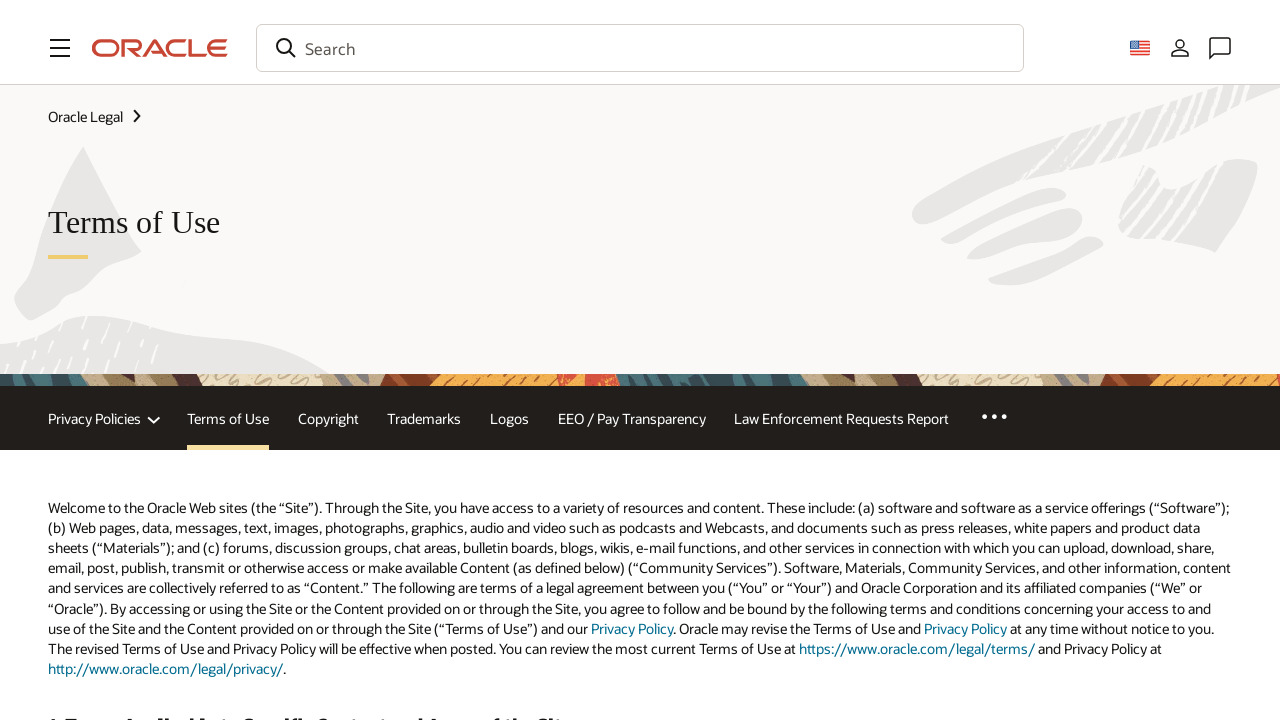

Retrieved and printed all h3 headings from Terms of Use page
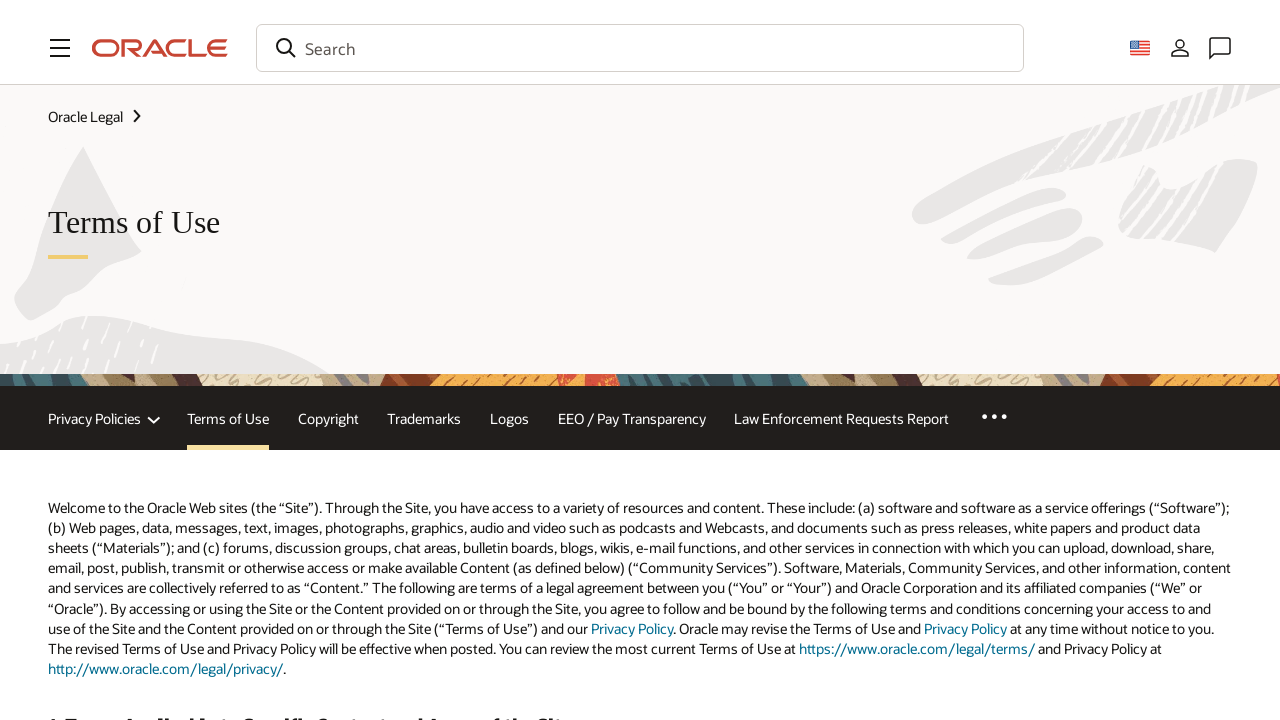

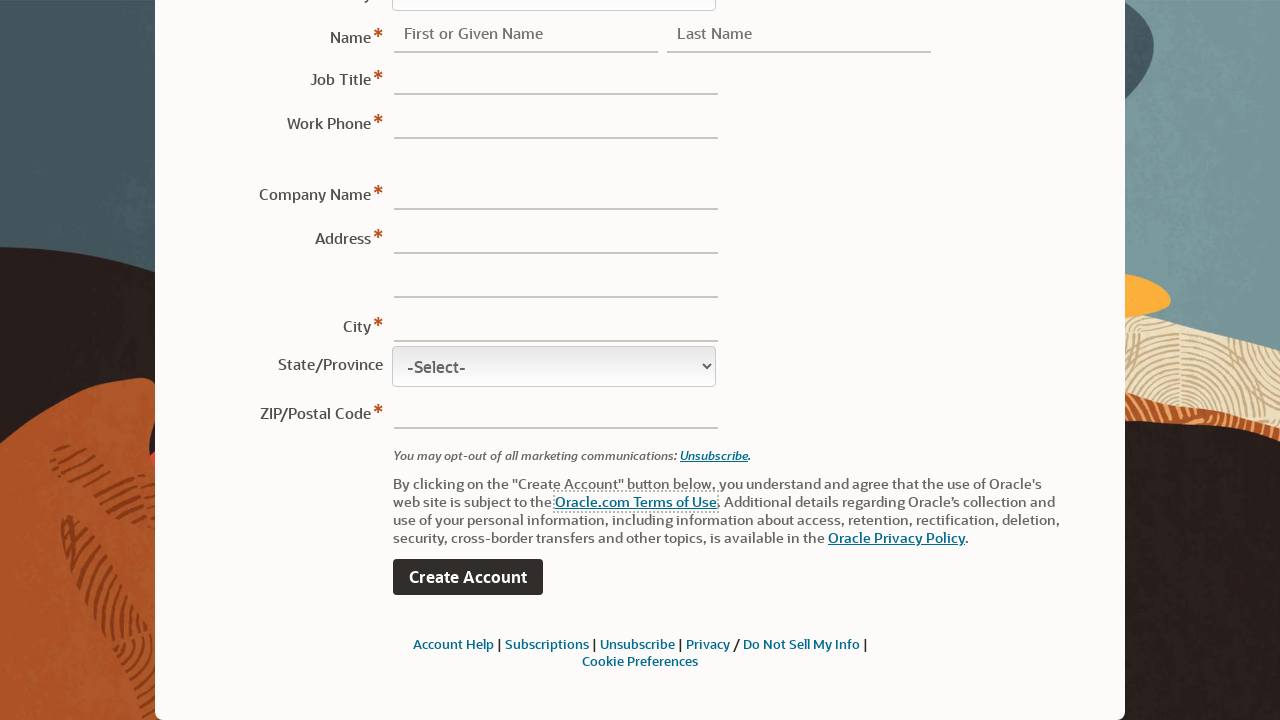